Tests the autocomplete dropdown functionality by entering a partial country name "ind", waiting for suggestions to appear, and selecting "India" from the dropdown list.

Starting URL: https://rahulshettyacademy.com/dropdownsPractise/

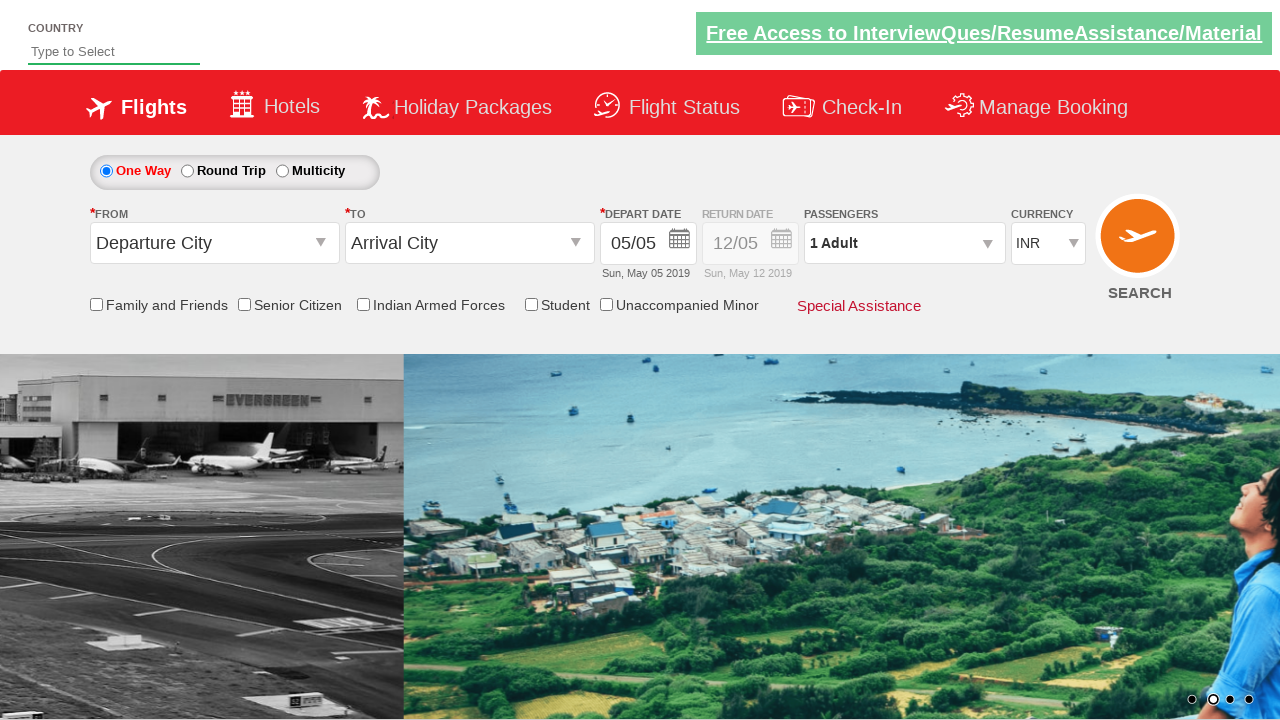

Entered 'ind' into the autocomplete field on input#autosuggest
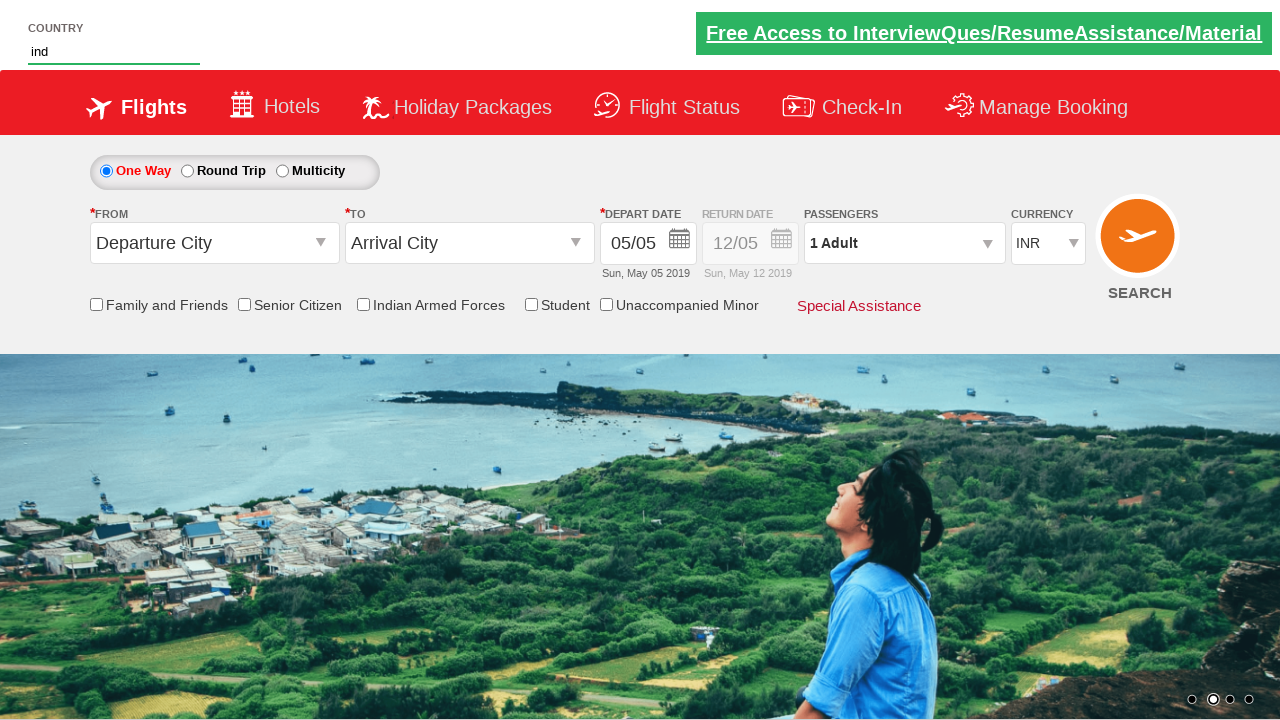

Autocomplete suggestions appeared
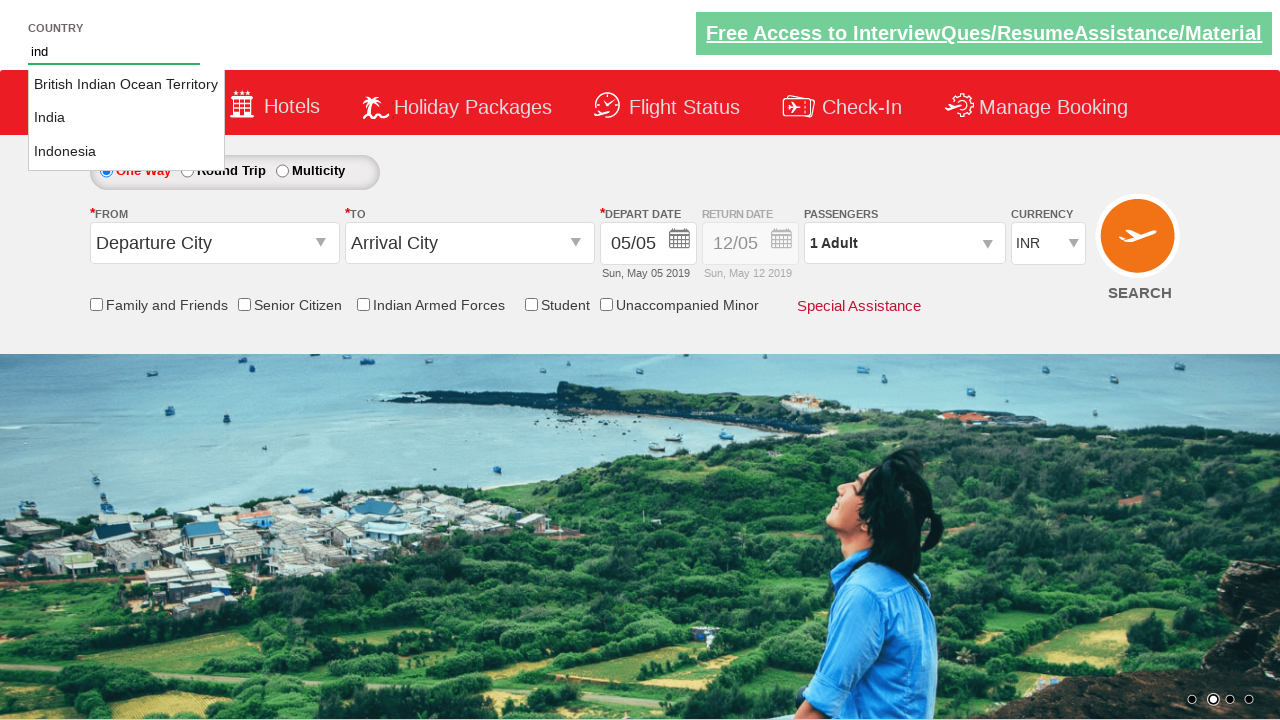

Located autocomplete suggestion elements
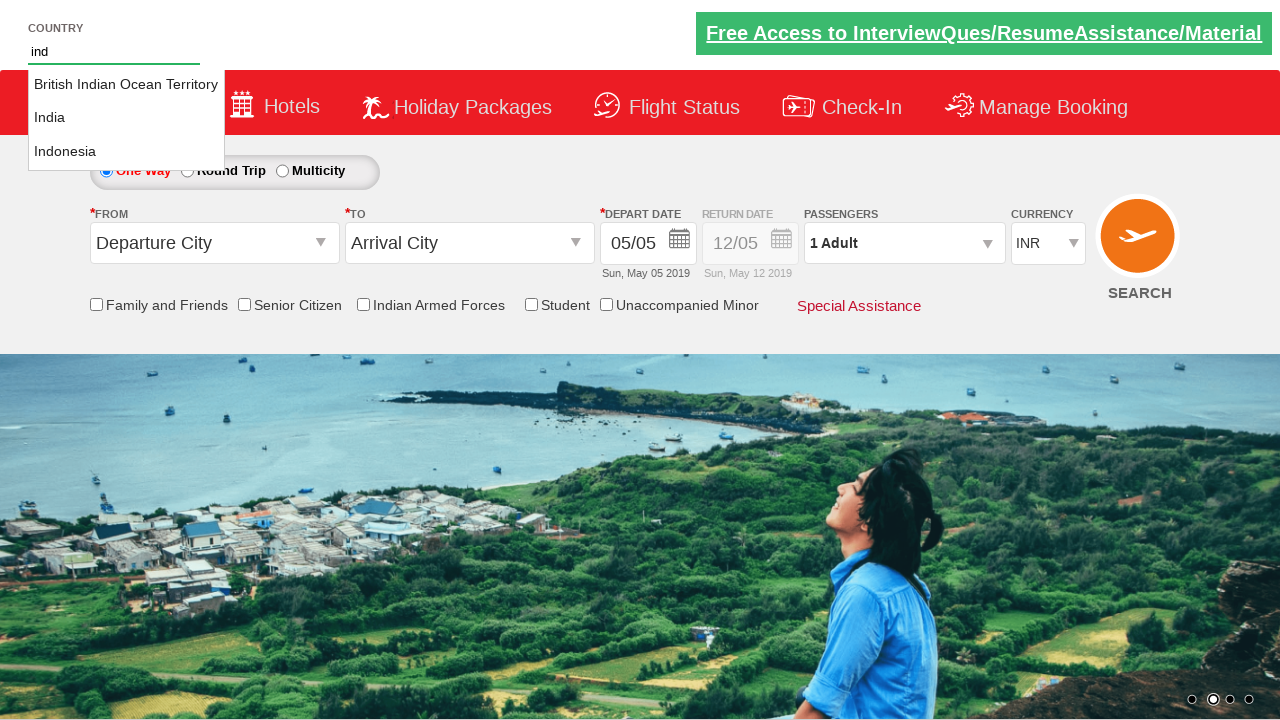

Found 3 autocomplete suggestions
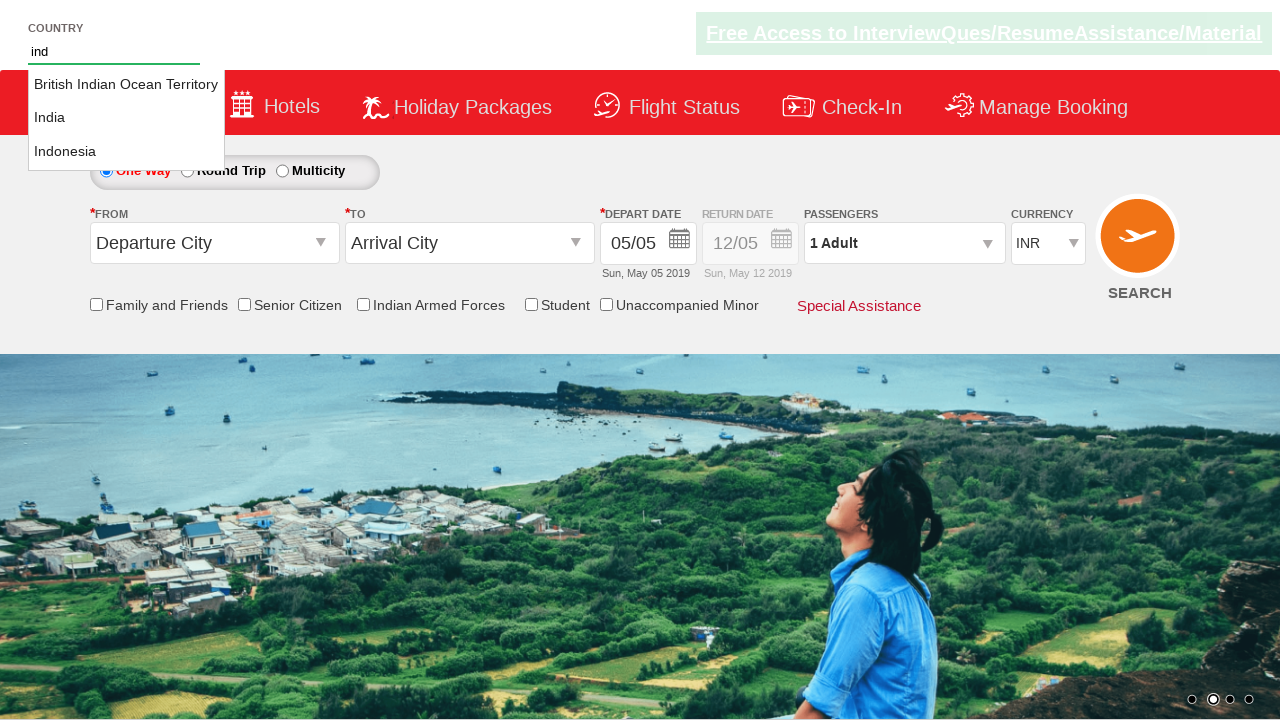

Clicked on 'India' from the autocomplete suggestions at (126, 118) on li.ui-menu-item a >> nth=1
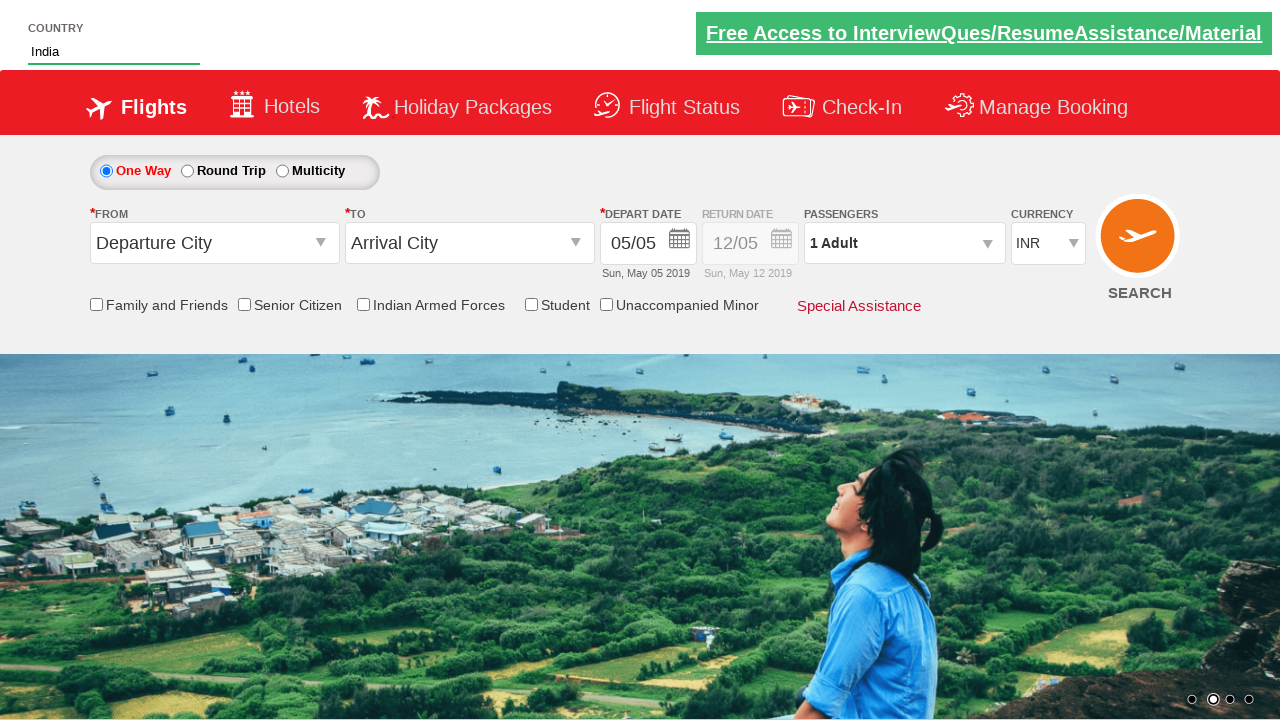

Waited for the selected value to populate in the input field
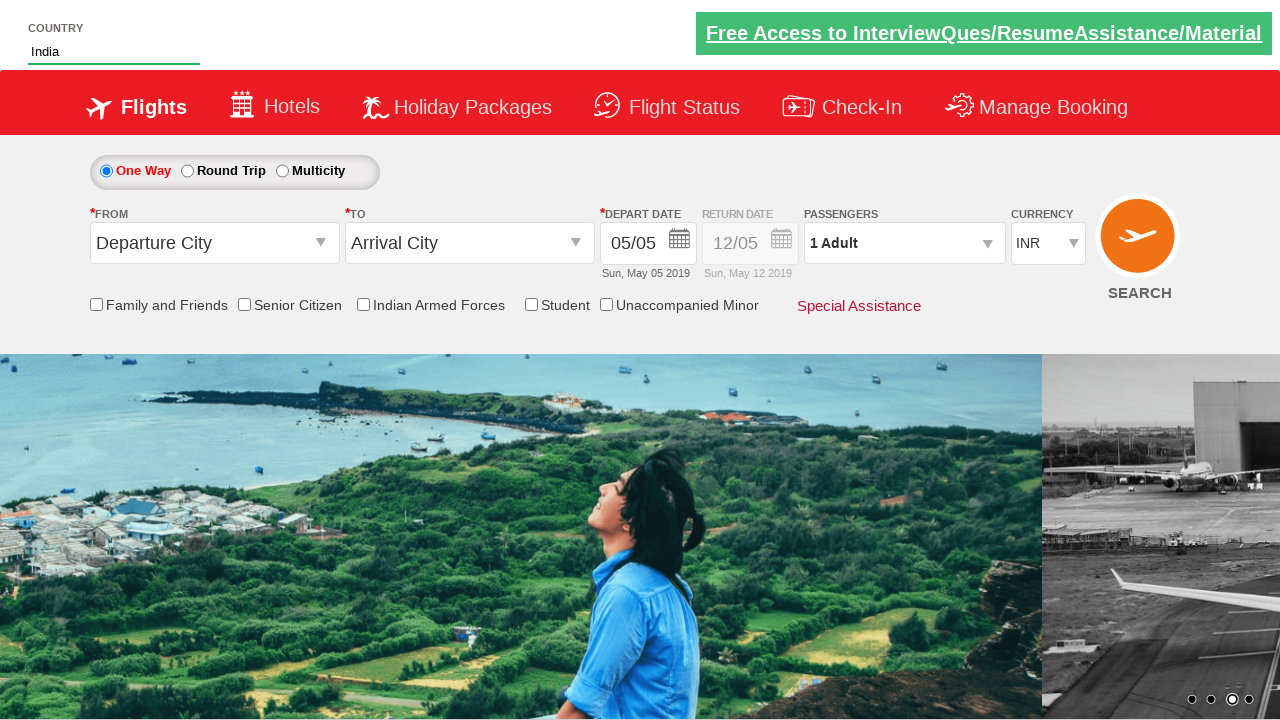

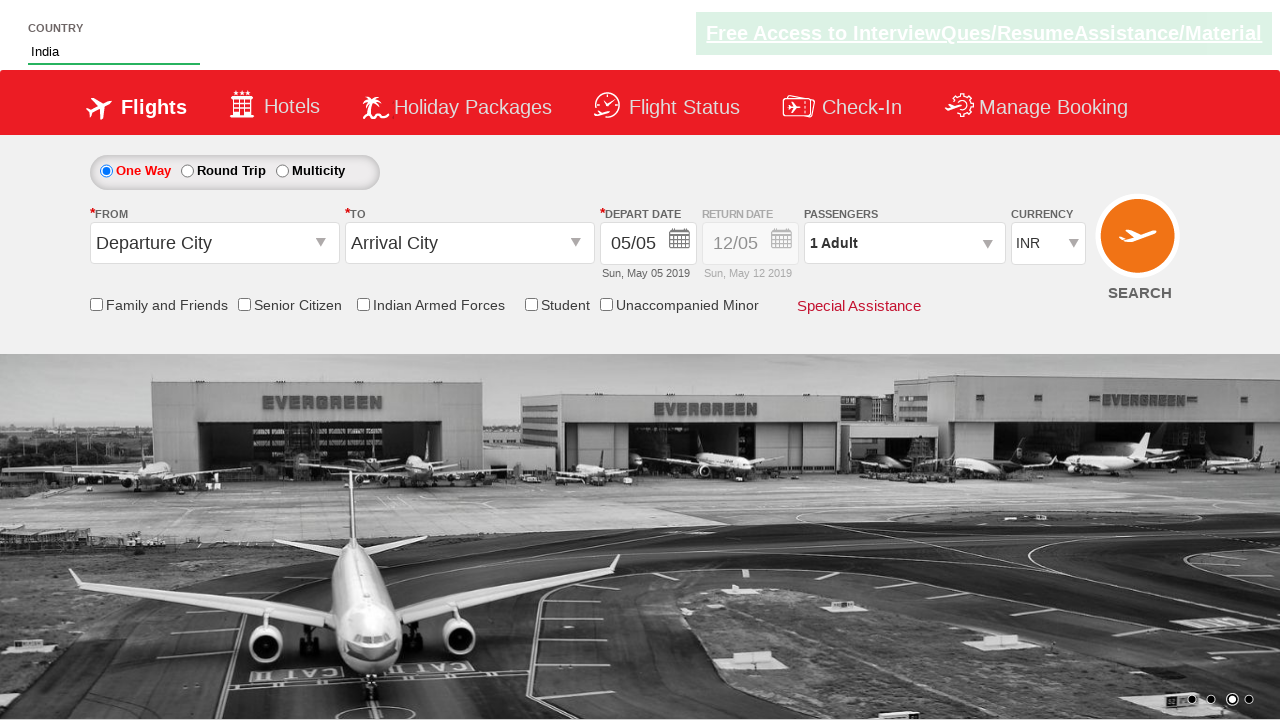